Tests auto-suggest dropdown functionality by typing "Ind" and selecting "India" from the suggestions

Starting URL: https://rahulshettyacademy.com/AutomationPractice/

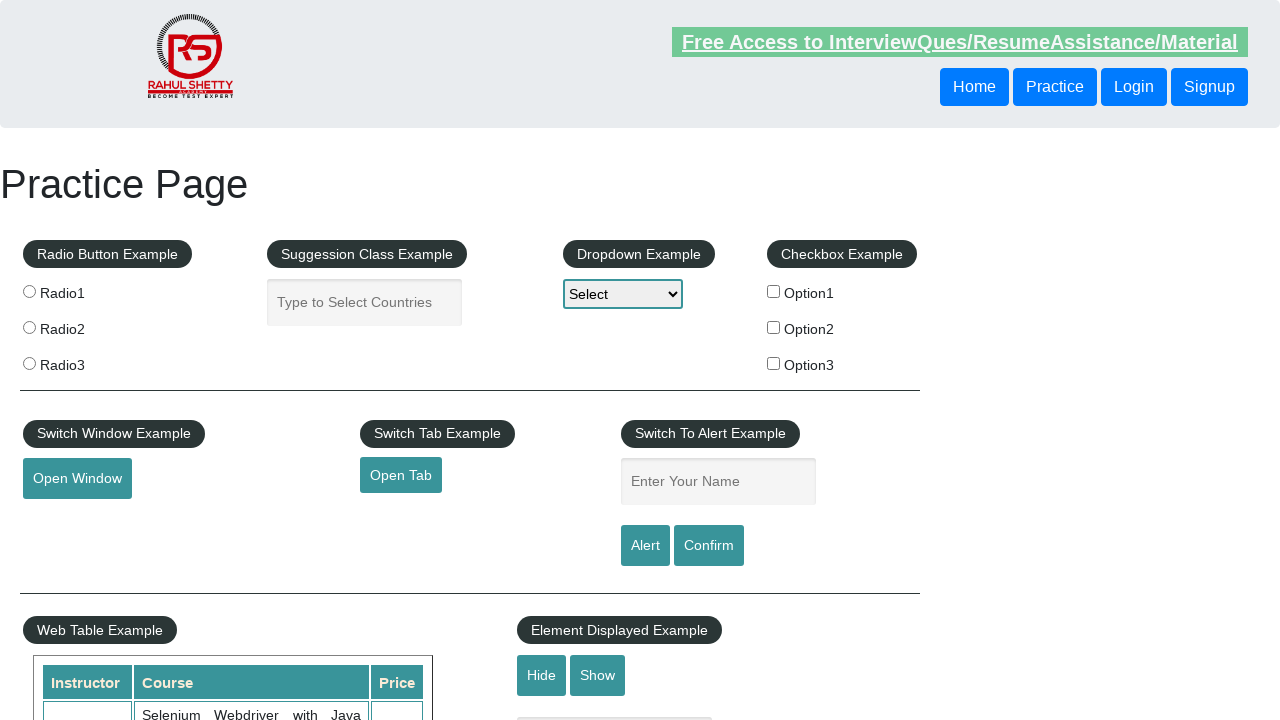

Typed 'Ind' into autocomplete field on #autocomplete
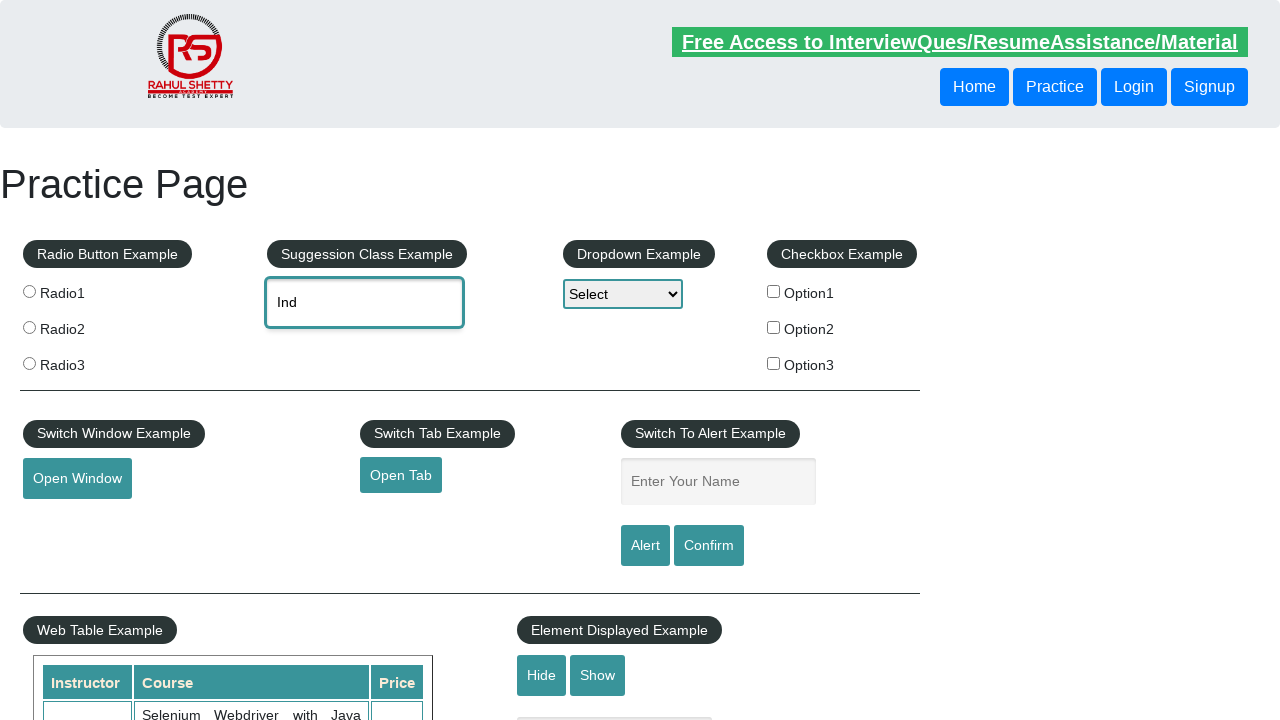

Auto-suggest dropdown appeared with suggestions
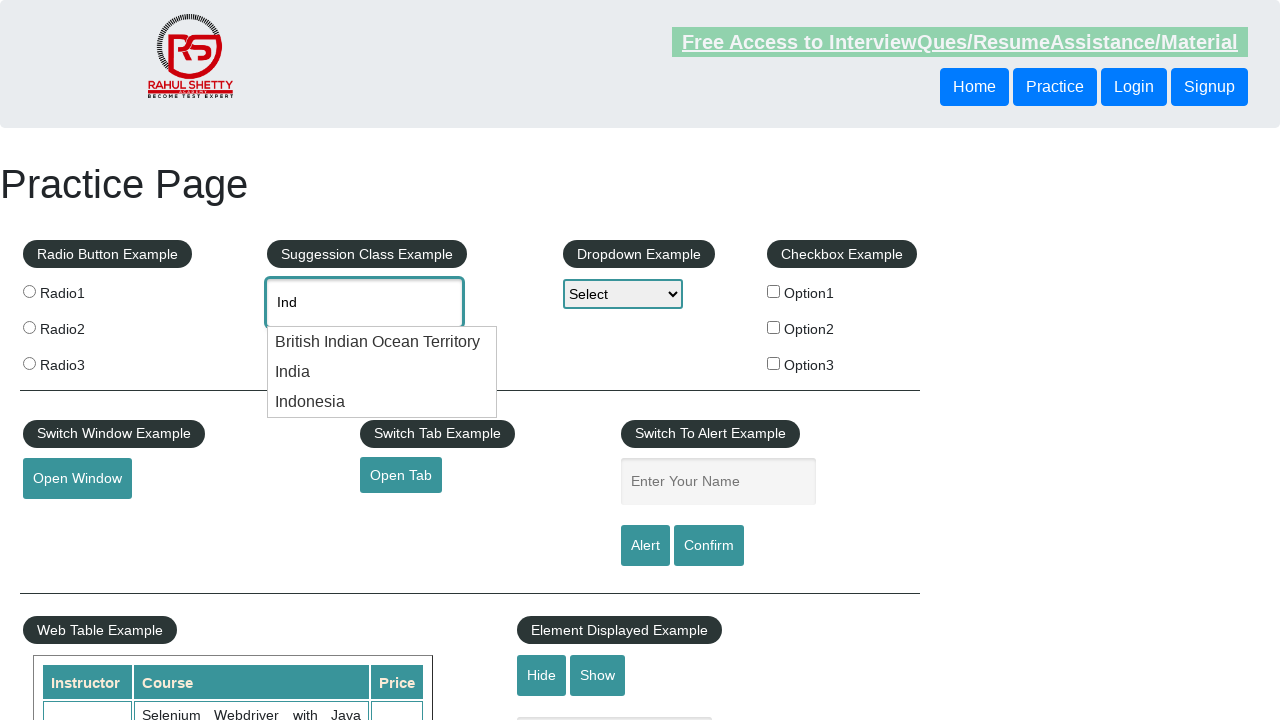

Selected 'India' from auto-suggest dropdown at (382, 372) on ul#ui-id-1 li >> nth=1
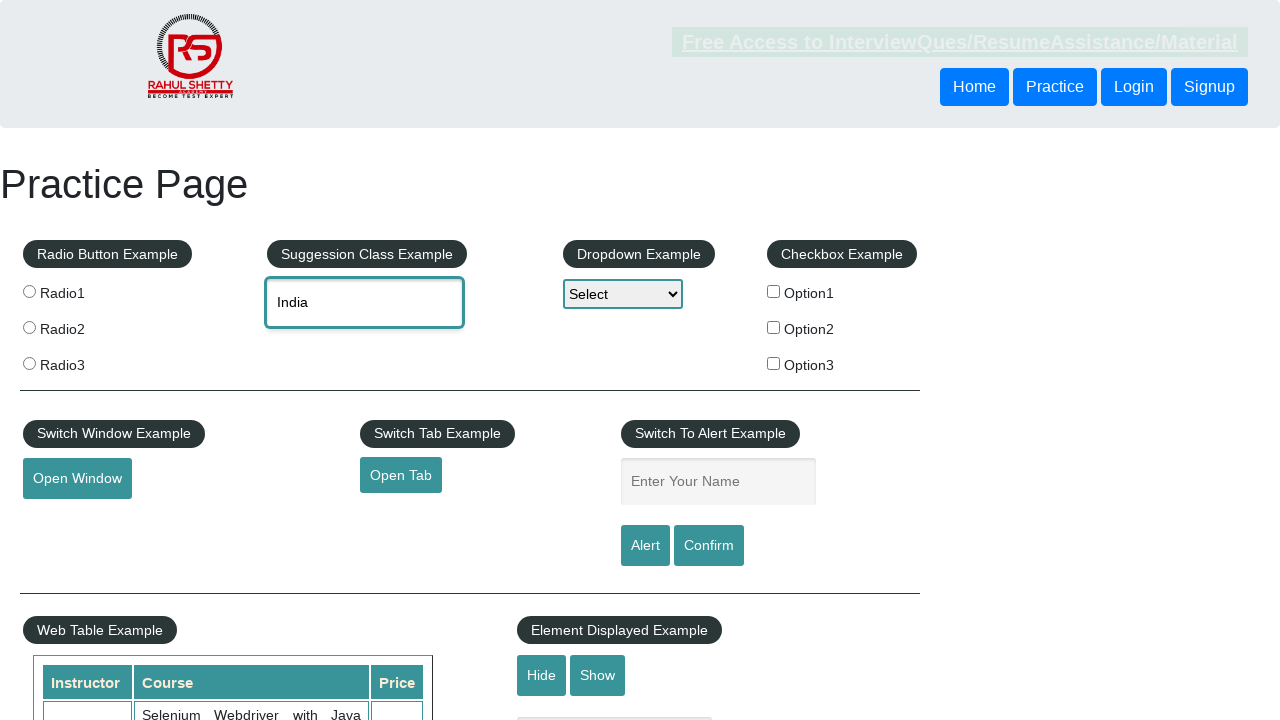

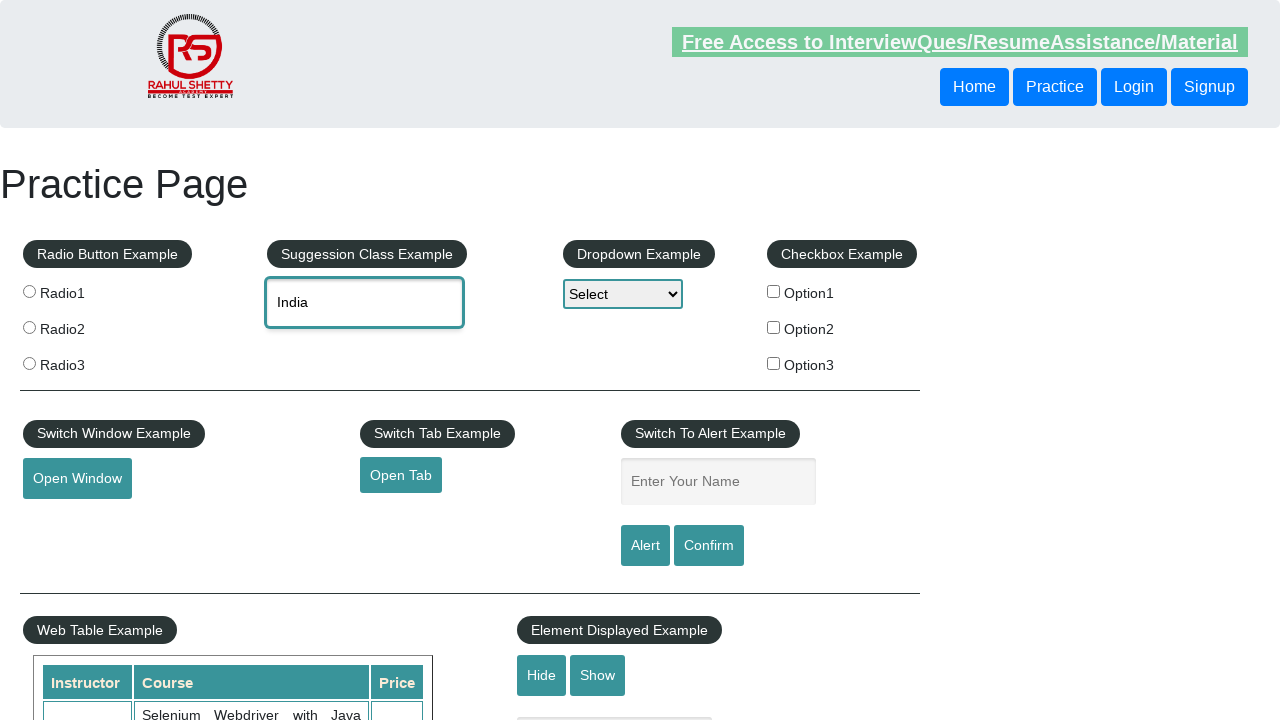